Tests shoe size checker validation by submitting without entering a size

Starting URL: https://lm.skillbox.cc/qa_tester/module03/practice1/

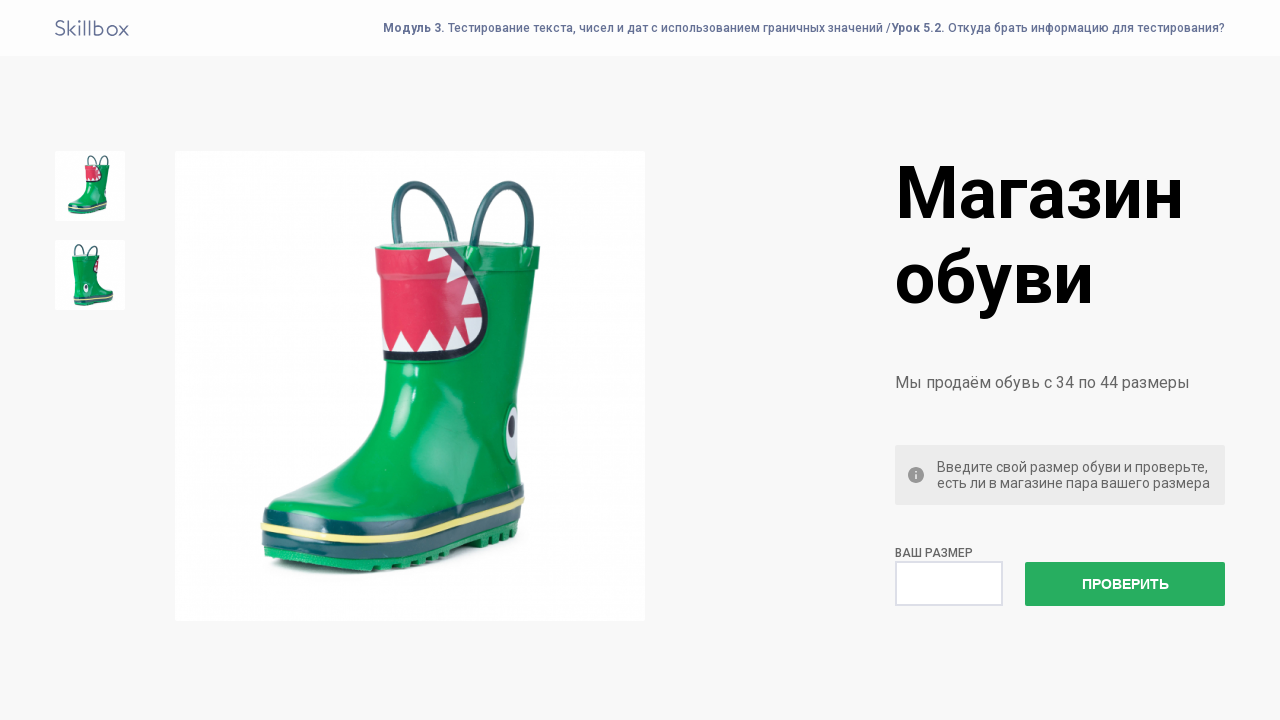

Clicked check size button without entering a size at (1125, 584) on #check-size-button
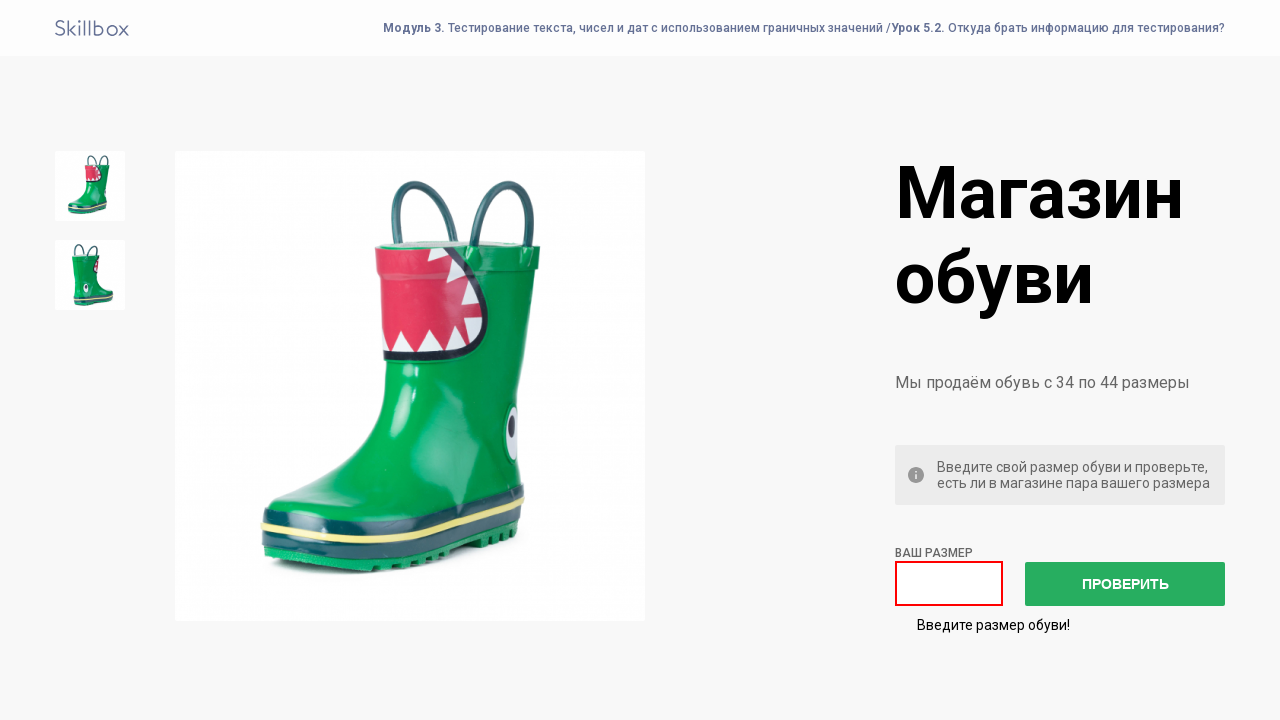

Validation message appeared
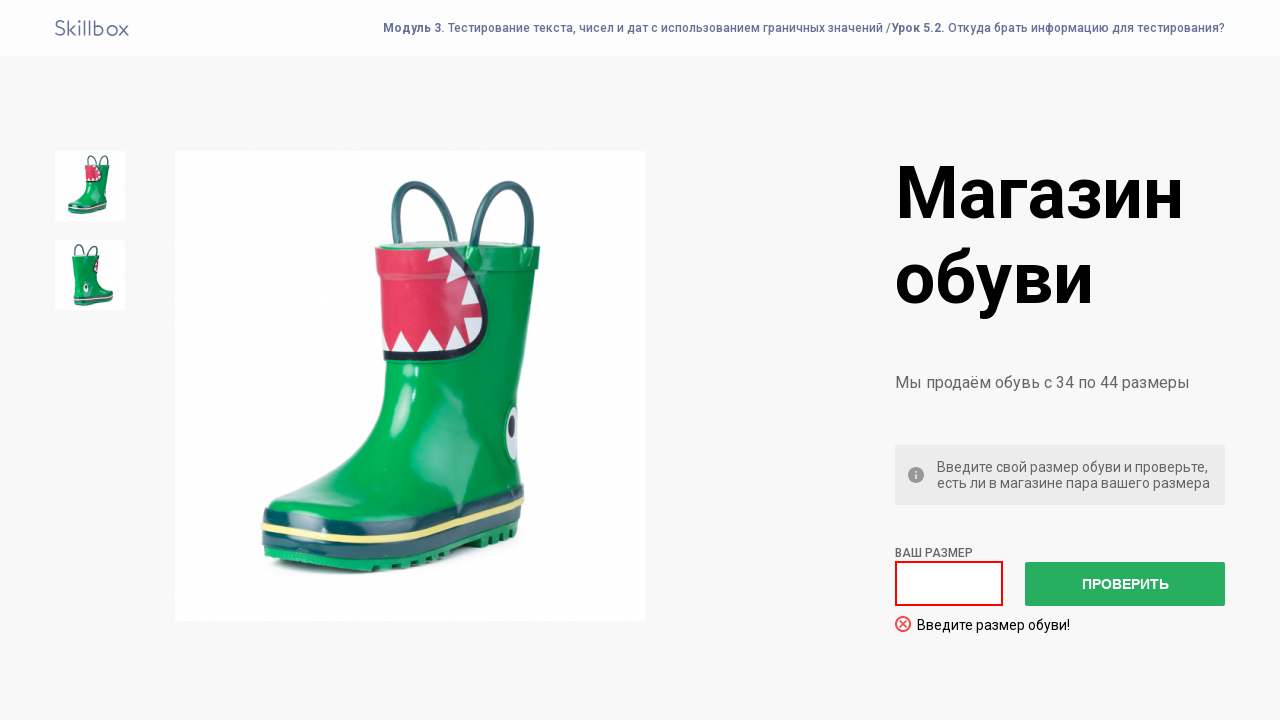

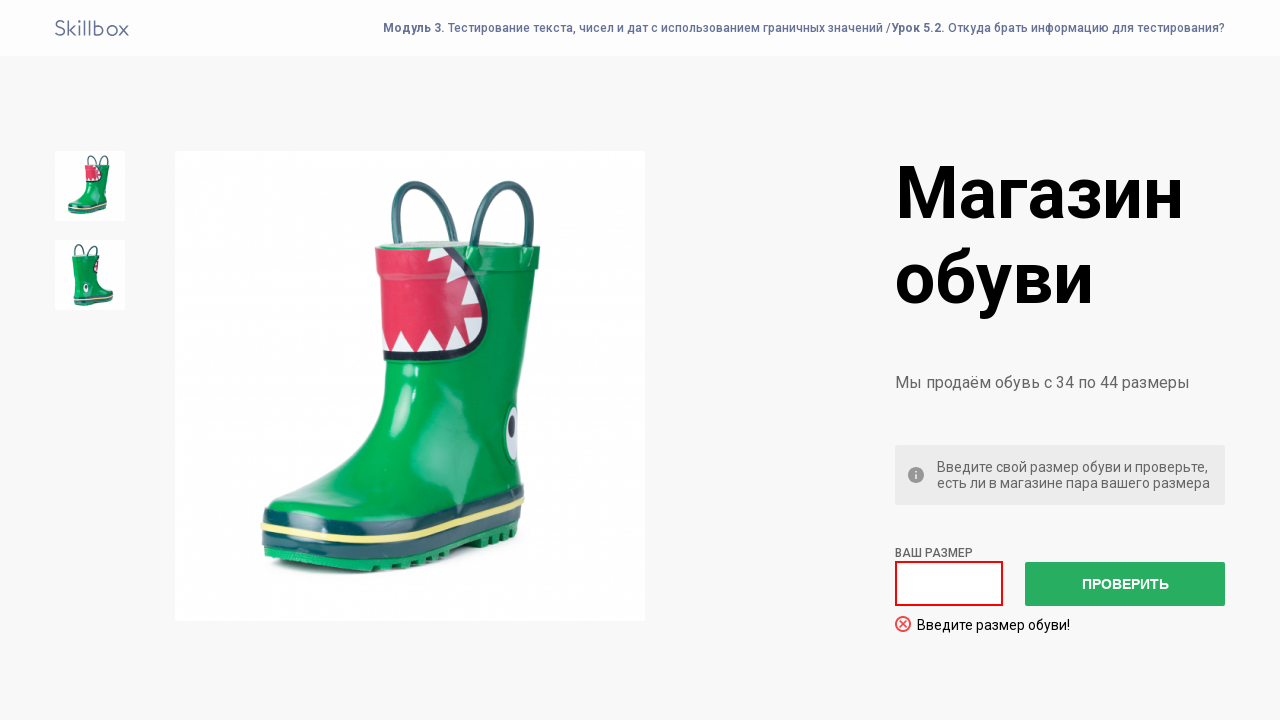